Tests JavaScript alert functionality by clicking a button that triggers a JS alert dialog on a test page.

Starting URL: https://the-internet.herokuapp.com/javascript_alerts

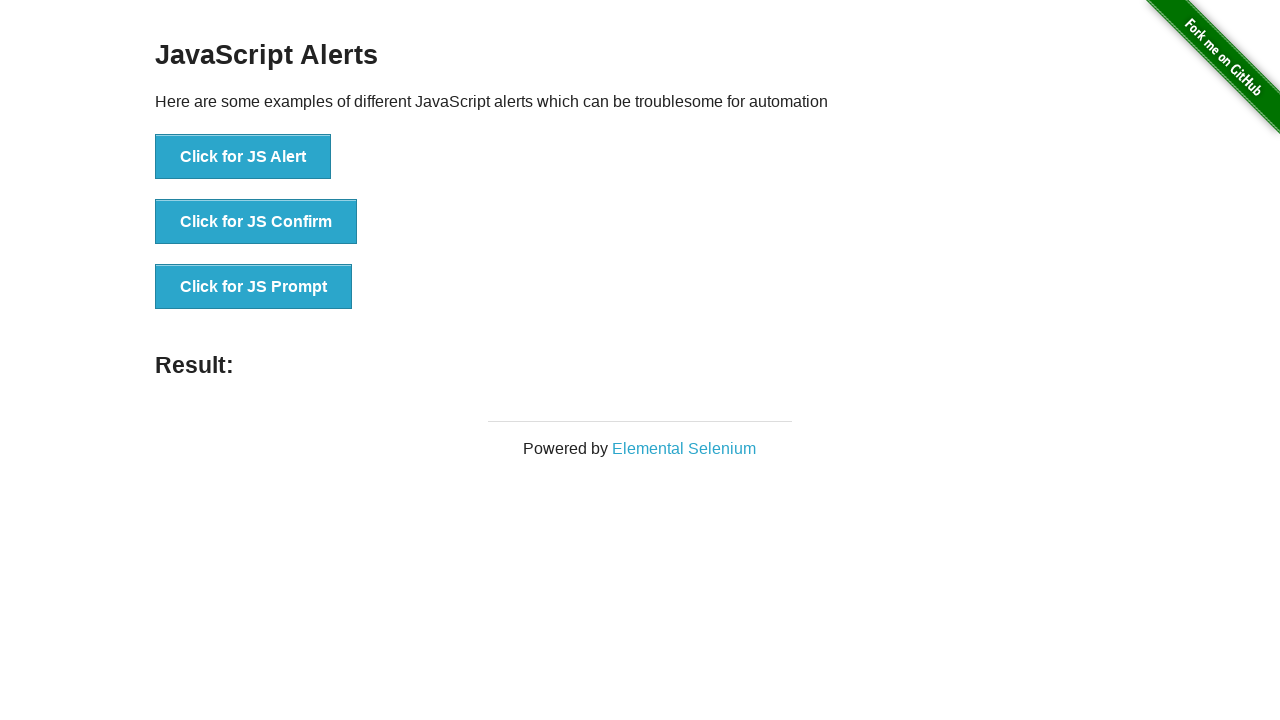

Set up dialog handler to accept alerts
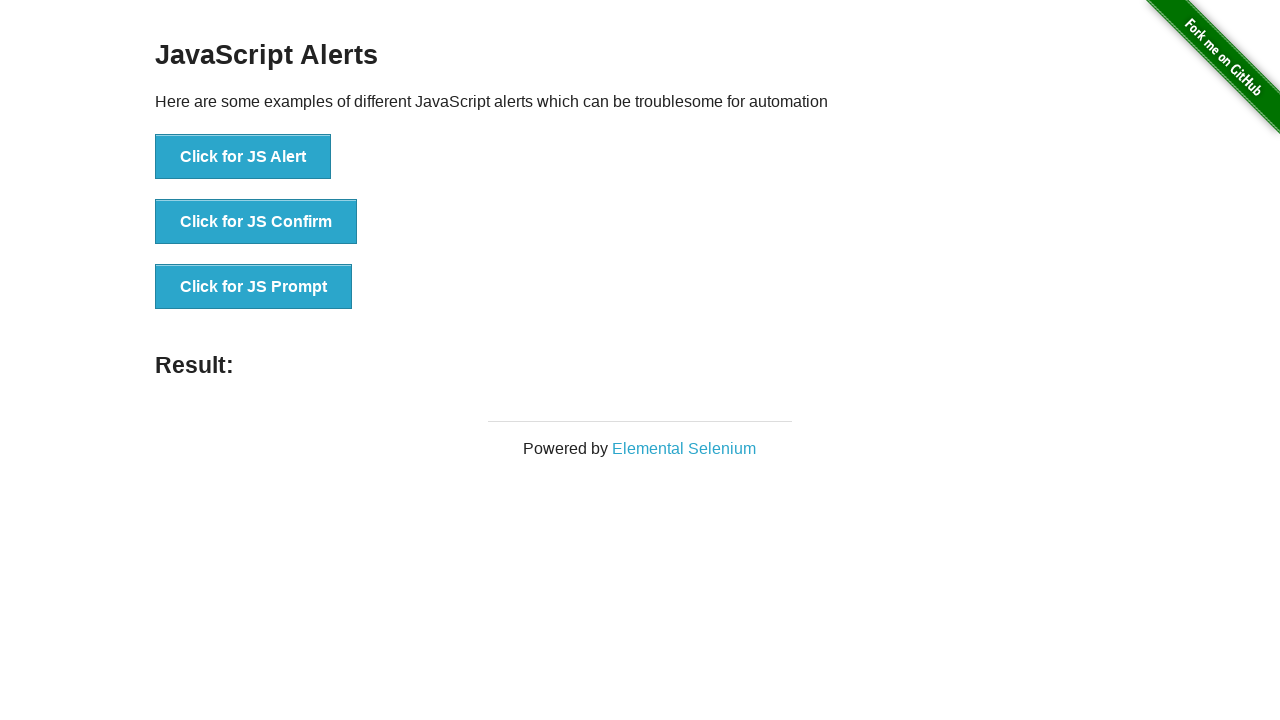

Clicked button to trigger JS Alert at (243, 157) on xpath=//button[text()='Click for JS Alert']
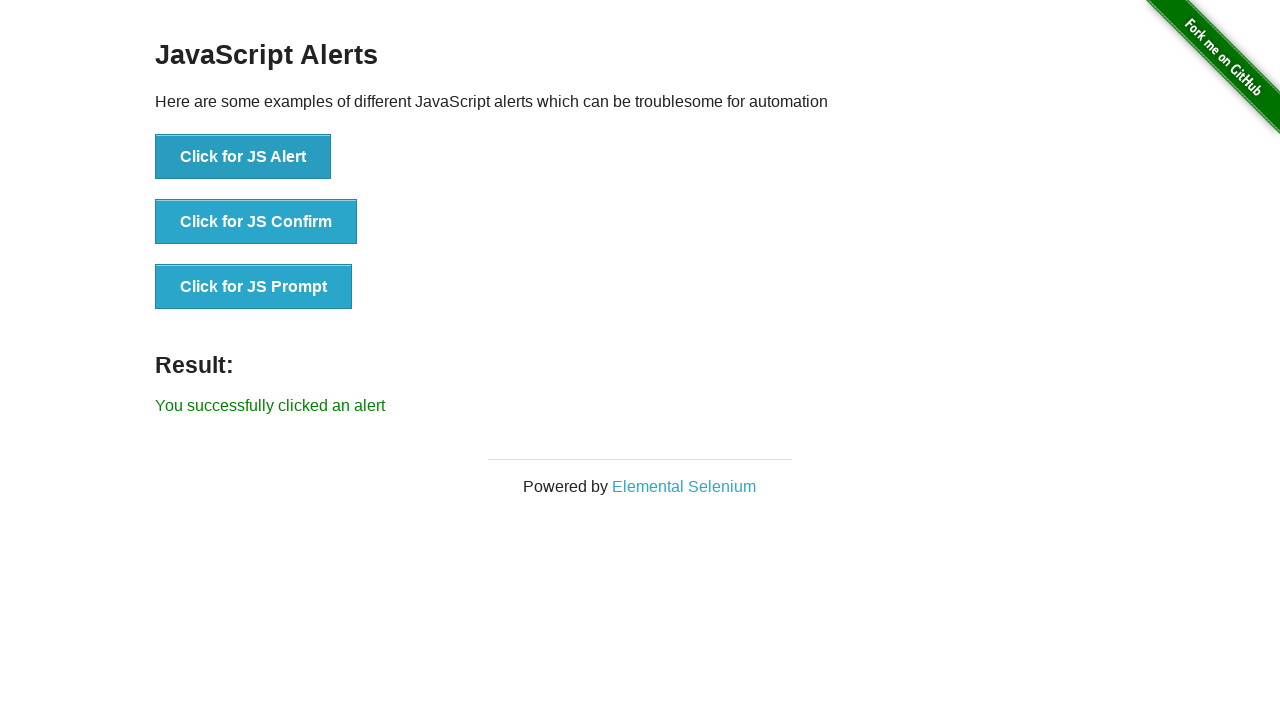

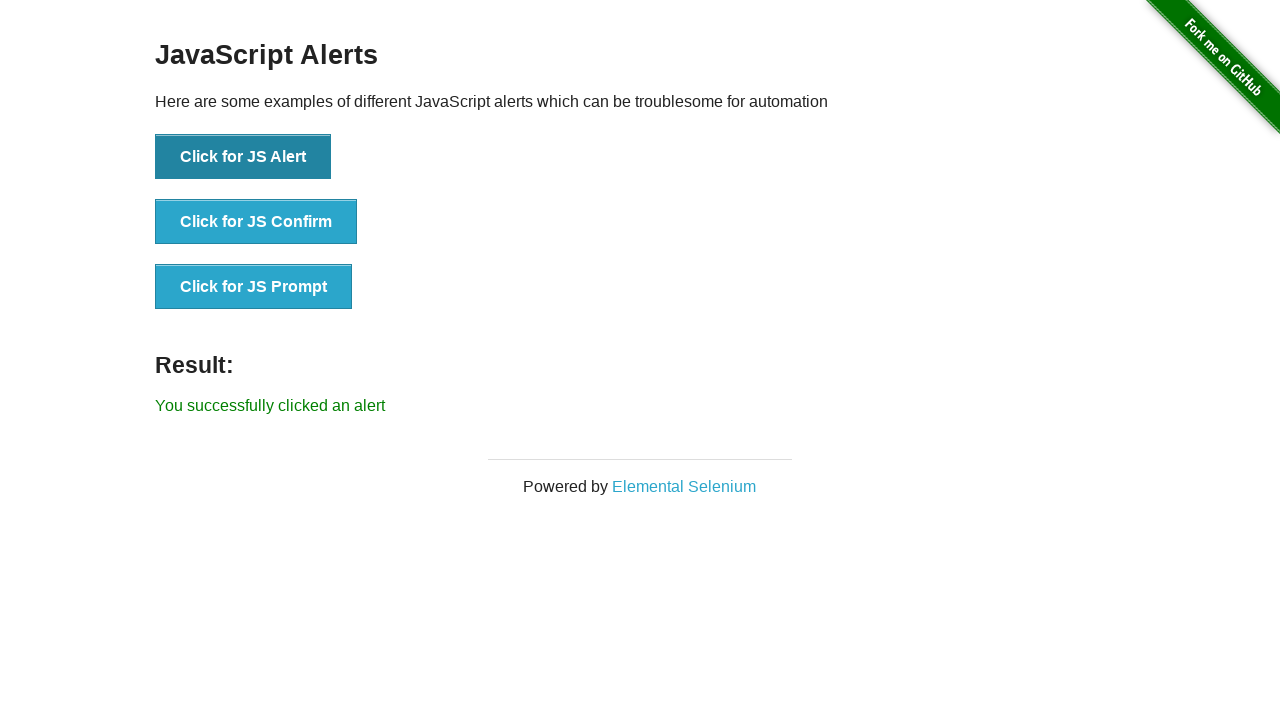